Tests checkbox functionality by clicking on three checkboxes using CSS selectors and verifying they become selected

Starting URL: https://formy-project.herokuapp.com/checkbox

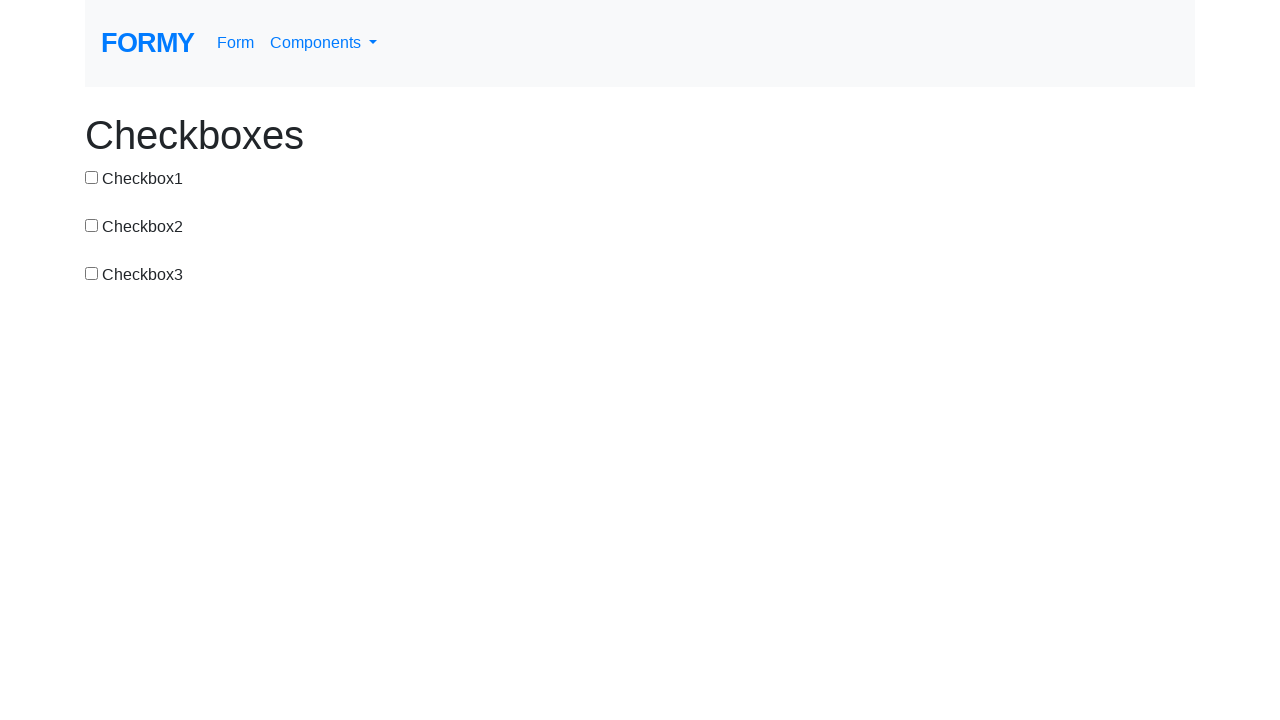

Located checkbox 1 using CSS selector
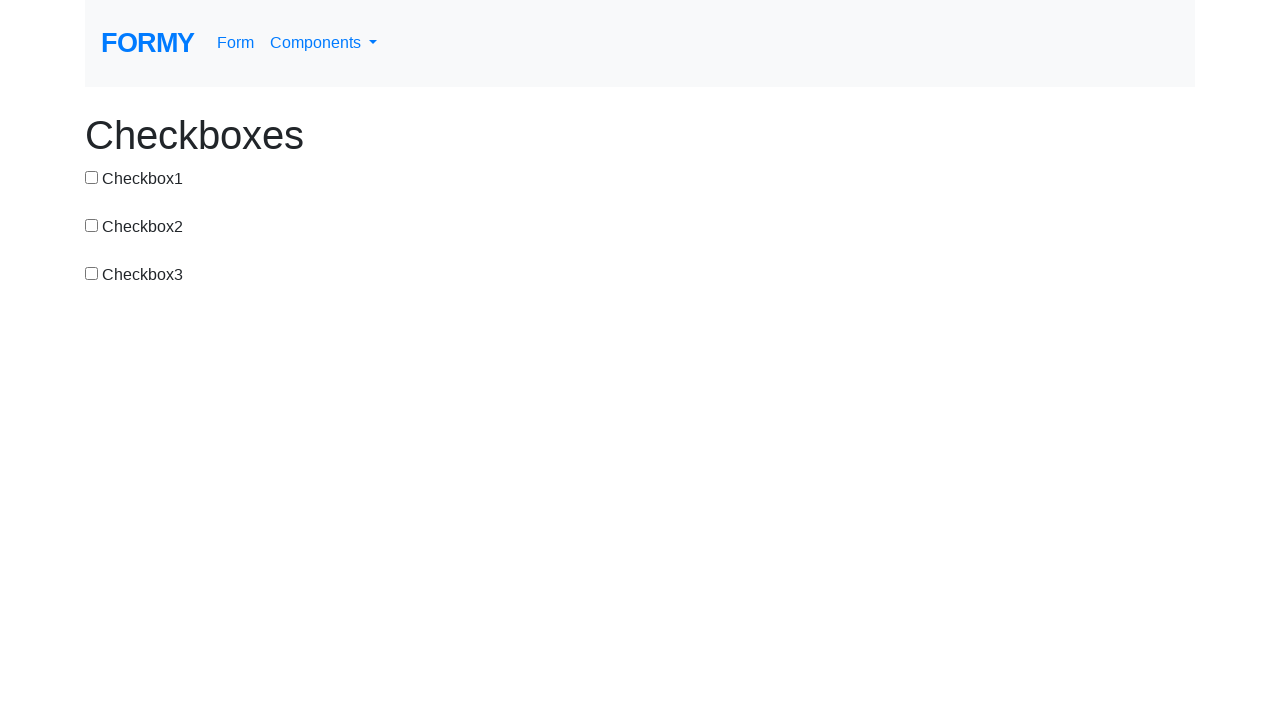

Clicked checkbox 1 to select it at (92, 177) on input[value='checkbox-1']
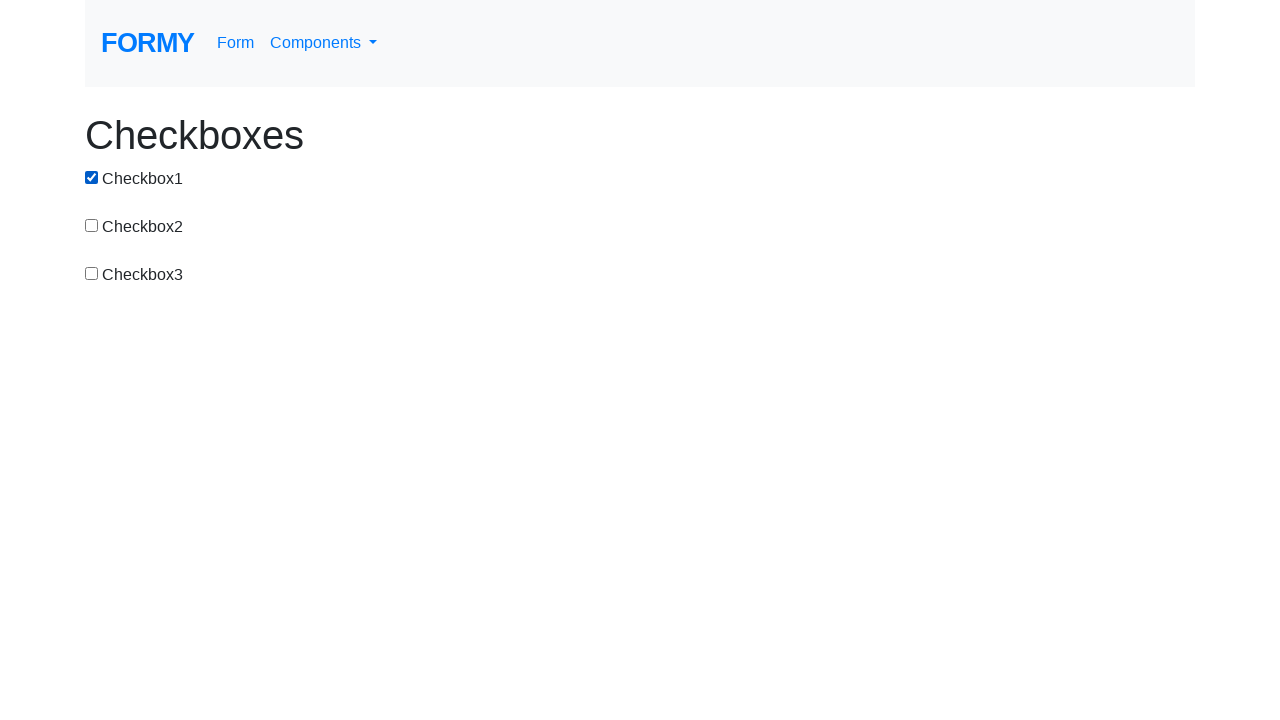

Located checkbox 2 using CSS selector
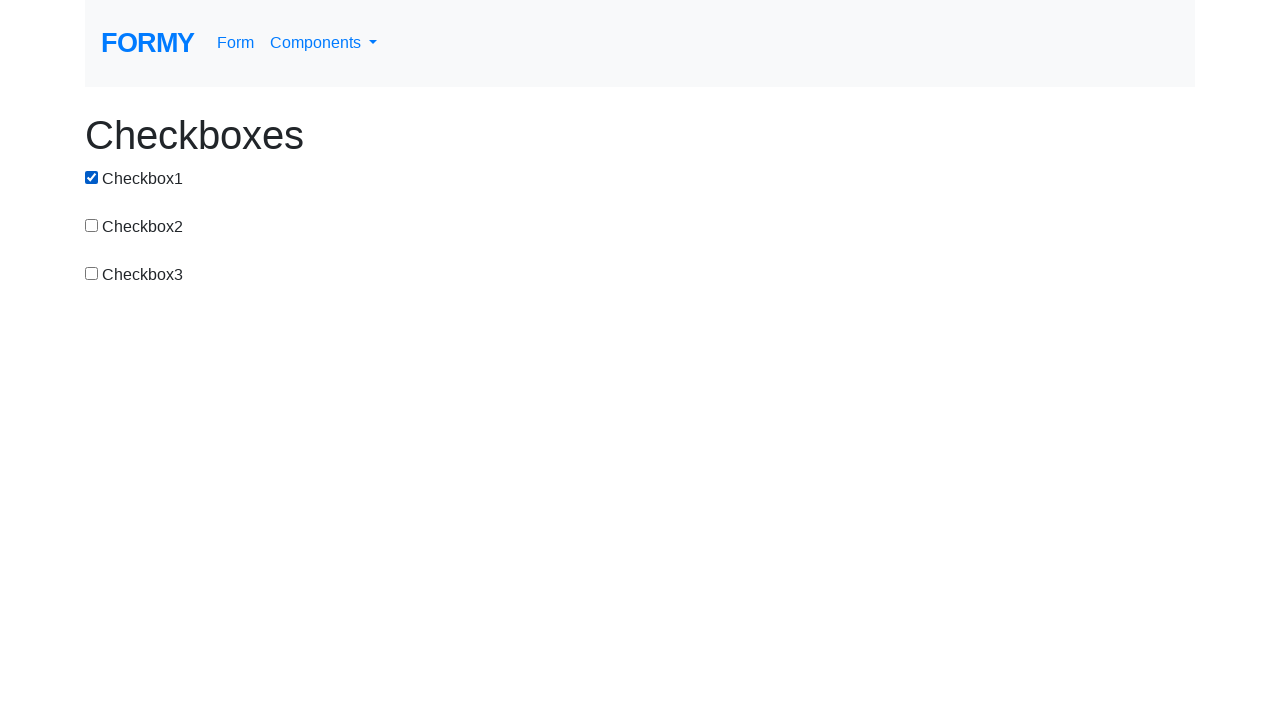

Clicked checkbox 2 to select it at (92, 225) on input[value='checkbox-2']
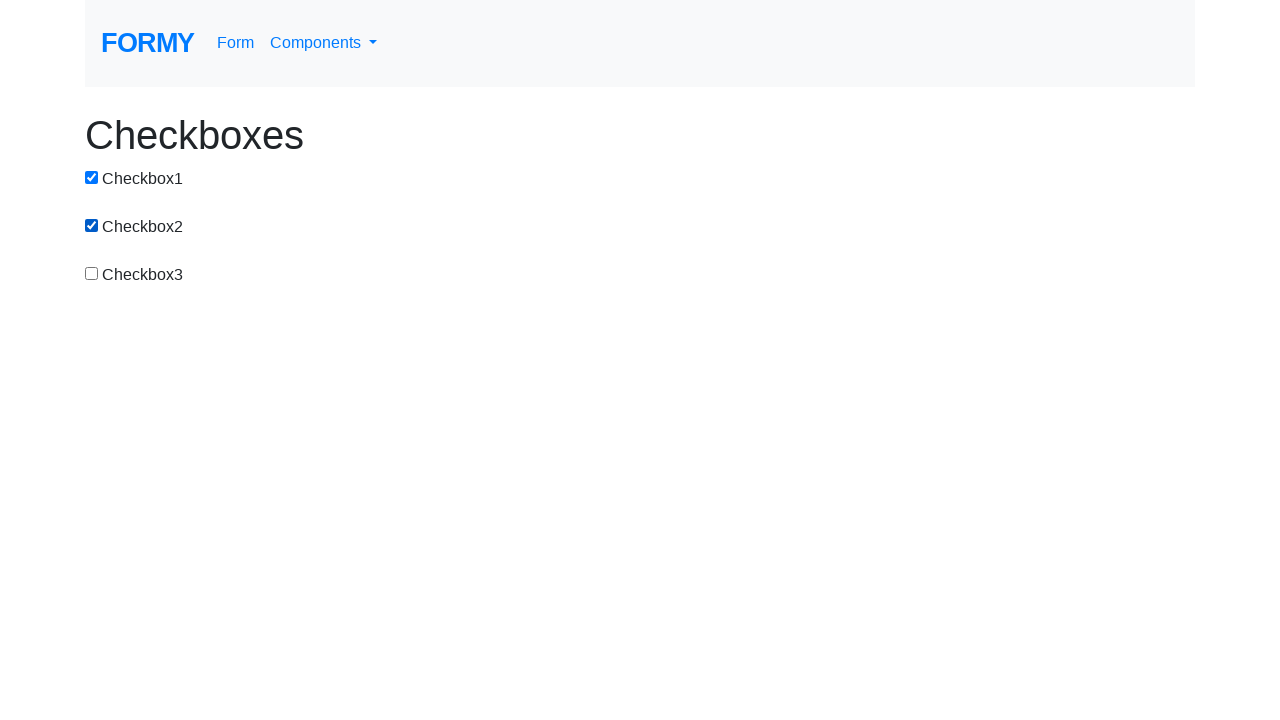

Located checkbox 3 using CSS selector
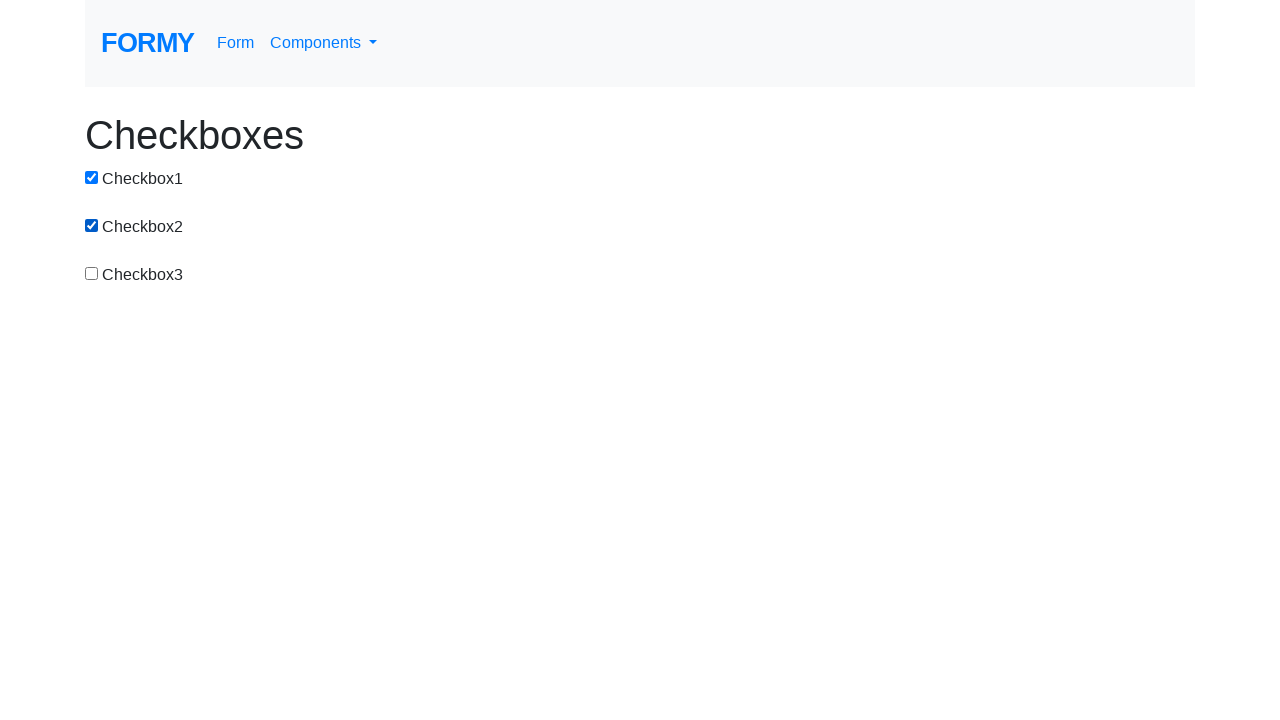

Clicked checkbox 3 to select it at (92, 273) on input[value='checkbox-3']
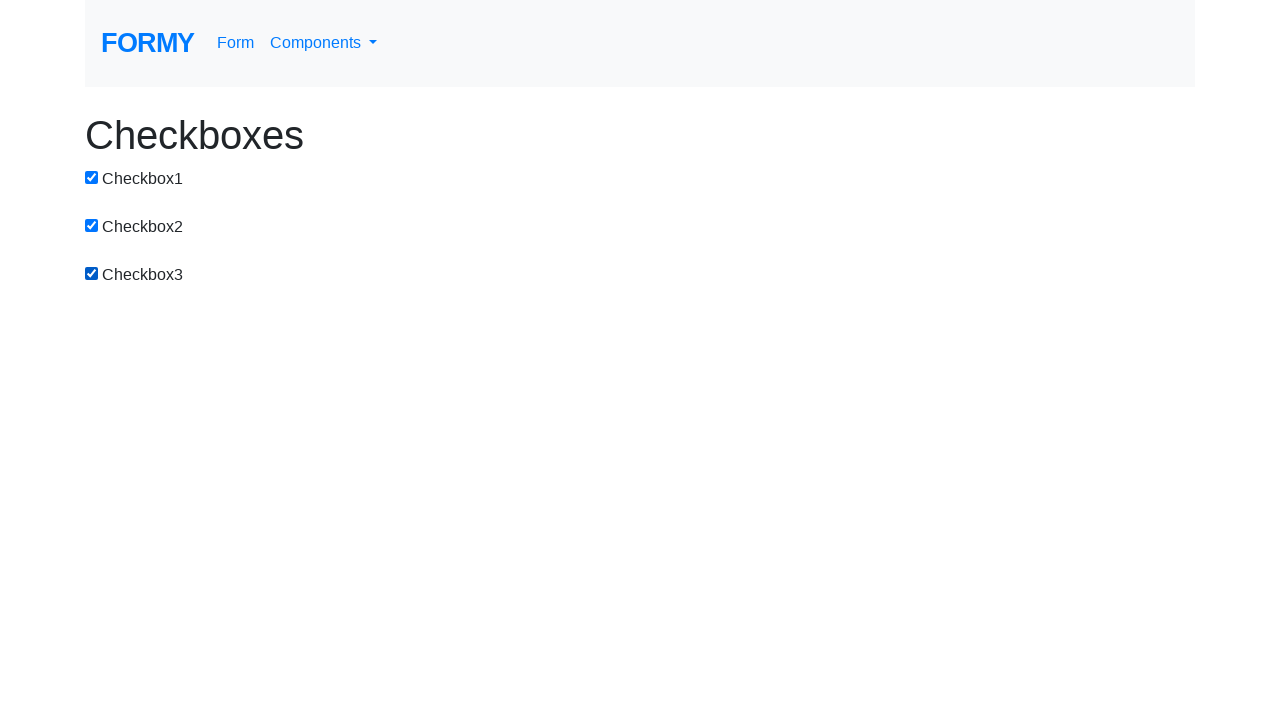

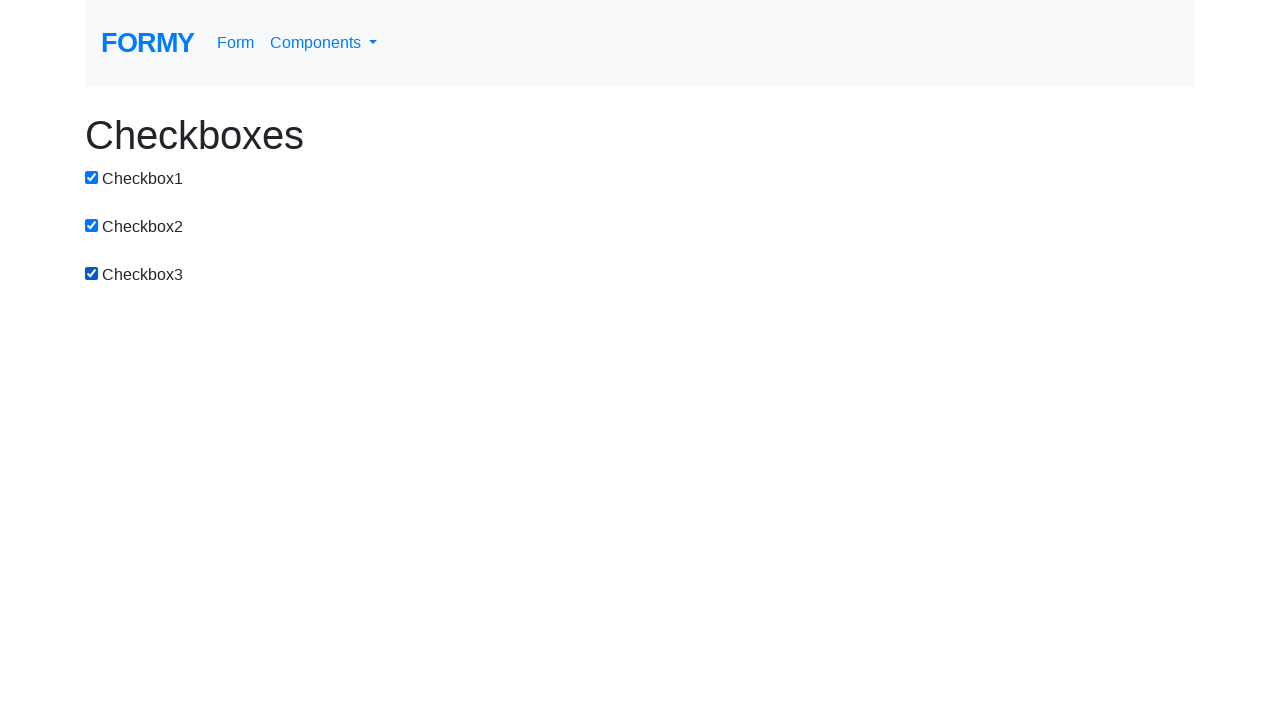